Tests marking individual items as complete by clicking their checkboxes

Starting URL: https://demo.playwright.dev/todomvc

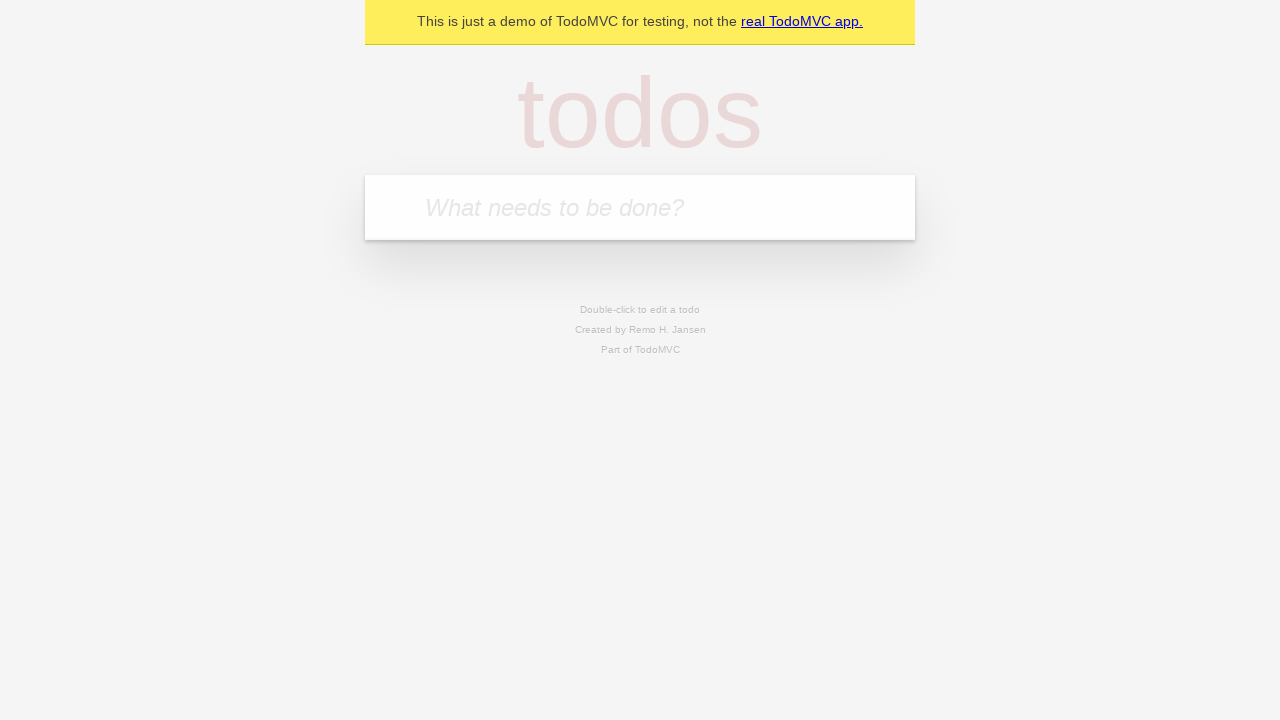

Filled todo input with 'buy some cheese' on internal:attr=[placeholder="What needs to be done?"i]
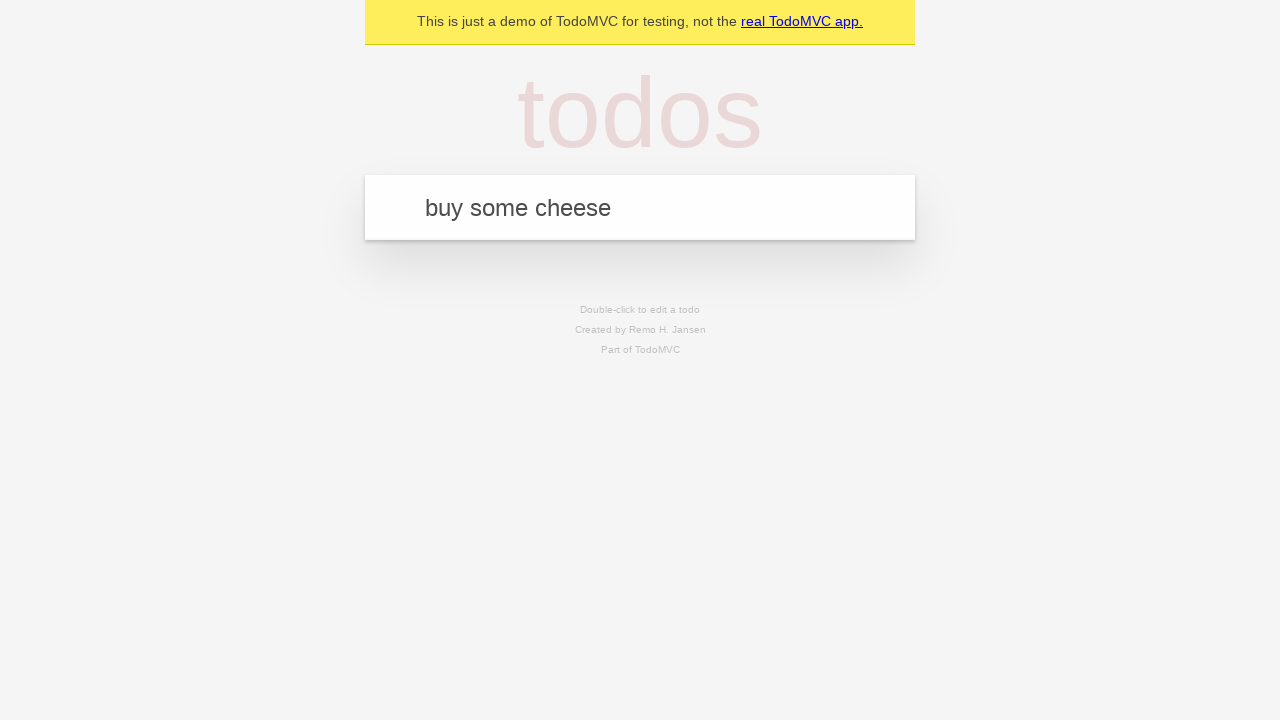

Pressed Enter to create todo item 'buy some cheese' on internal:attr=[placeholder="What needs to be done?"i]
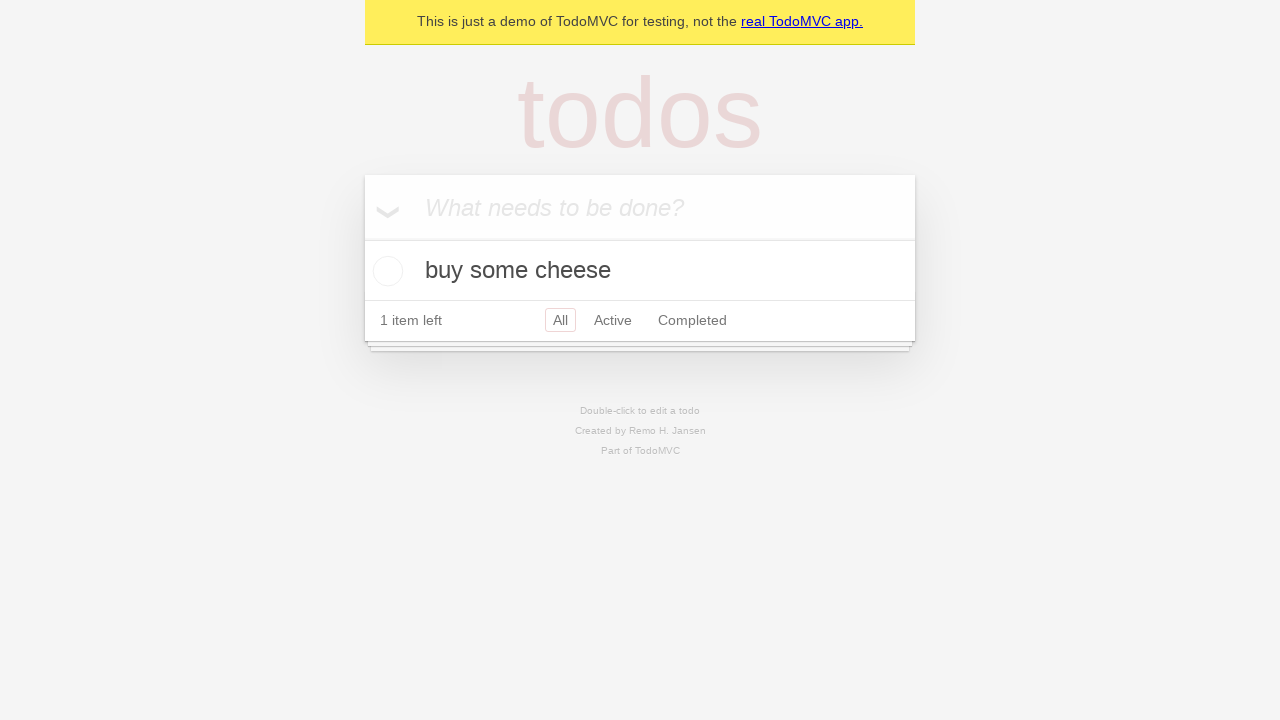

Filled todo input with 'feed the cat' on internal:attr=[placeholder="What needs to be done?"i]
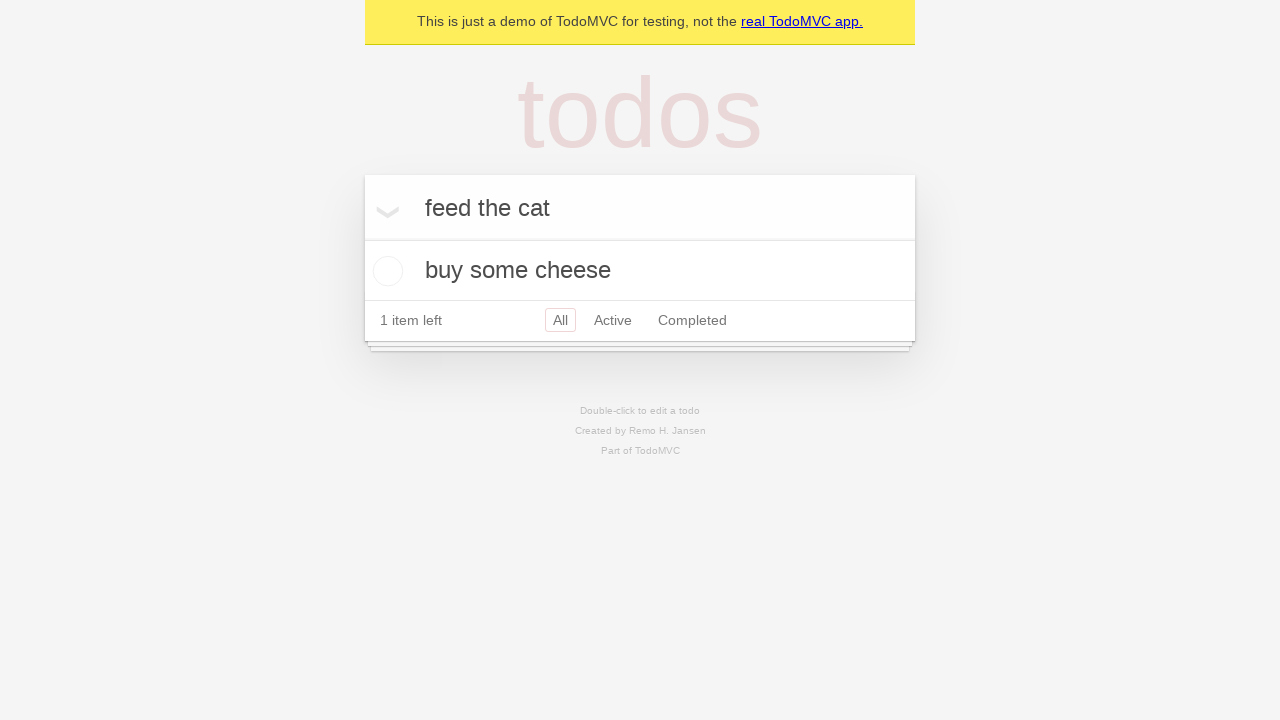

Pressed Enter to create todo item 'feed the cat' on internal:attr=[placeholder="What needs to be done?"i]
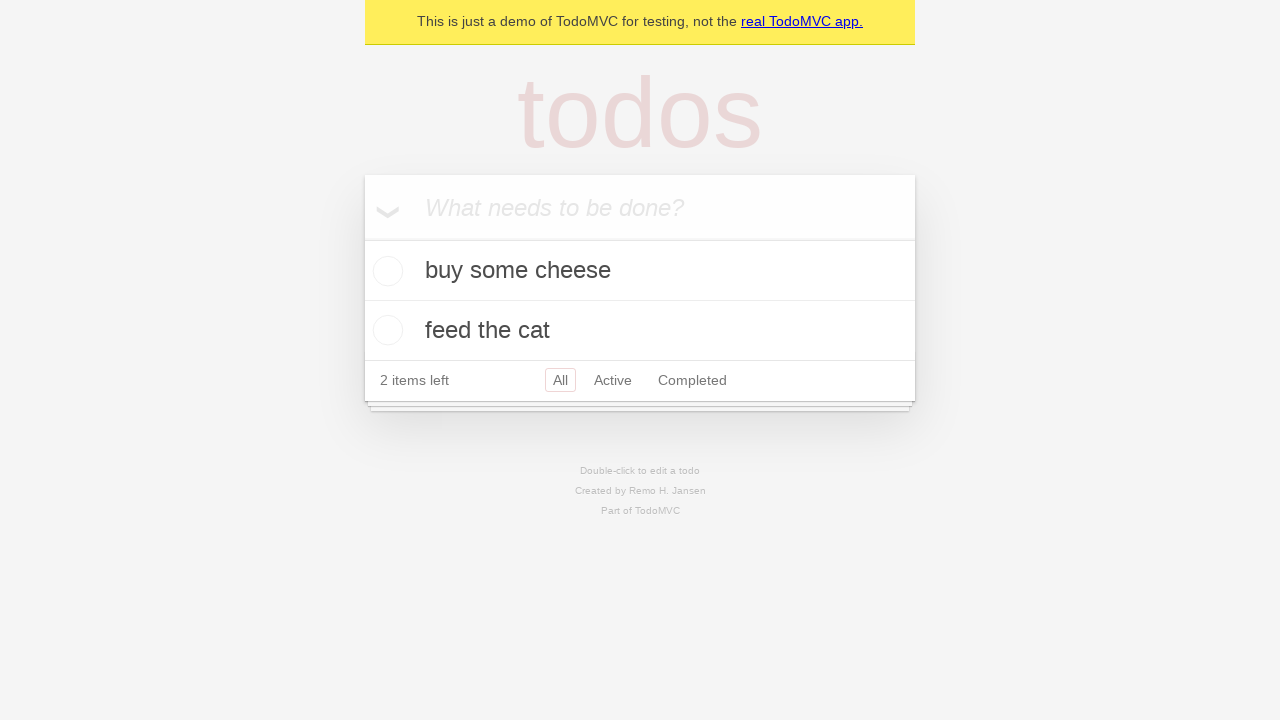

Second todo item loaded and visible
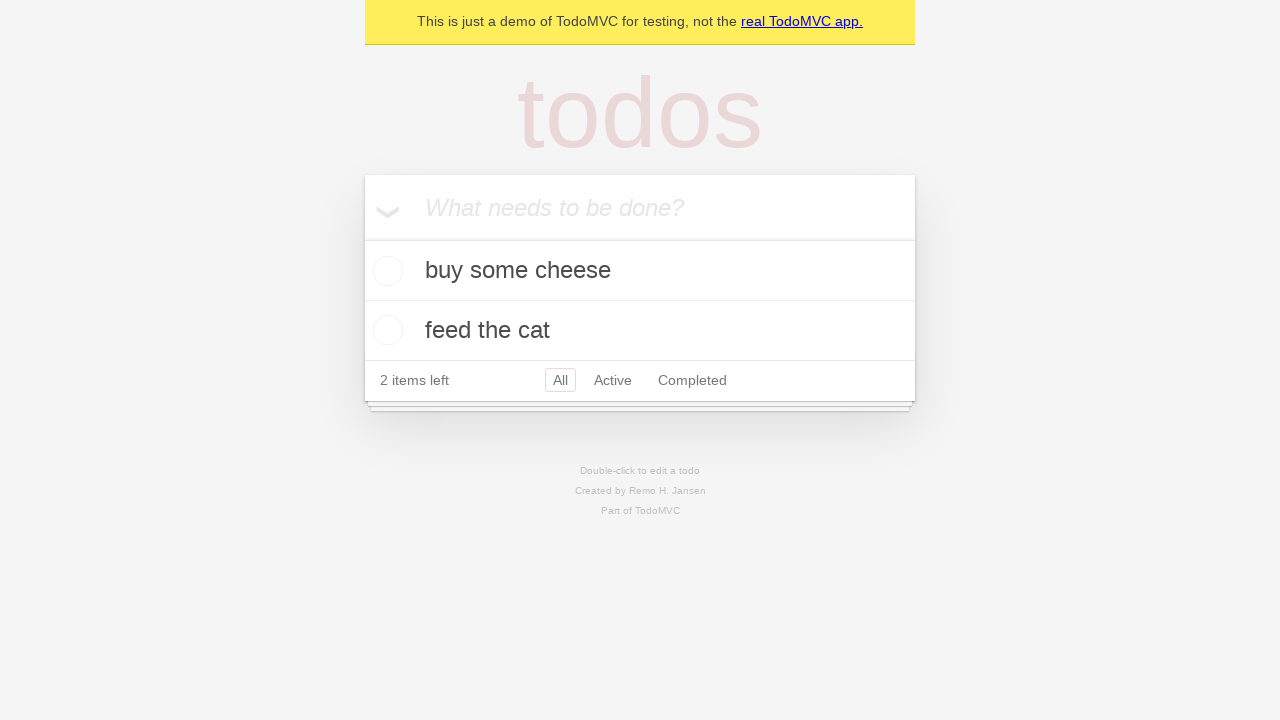

Marked first item 'buy some cheese' as complete at (385, 271) on [data-testid='todo-item'] >> nth=0 >> internal:role=checkbox
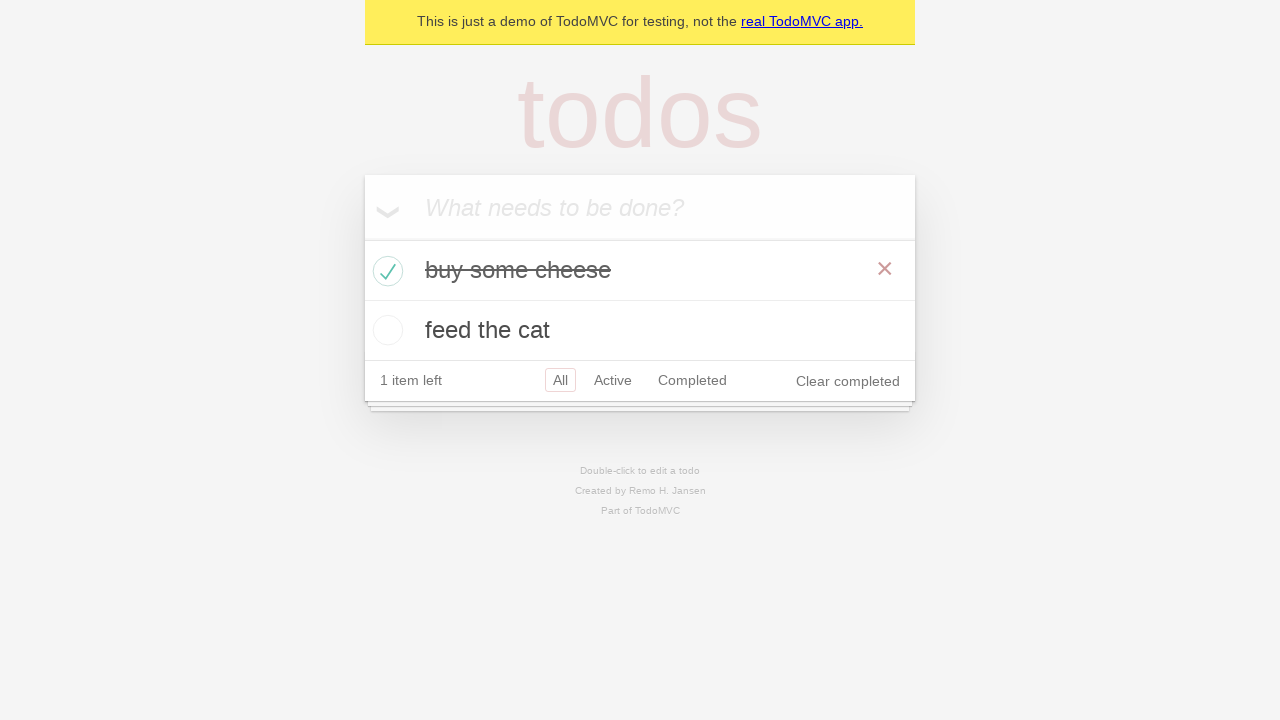

Marked second item 'feed the cat' as complete at (385, 330) on [data-testid='todo-item'] >> nth=1 >> internal:role=checkbox
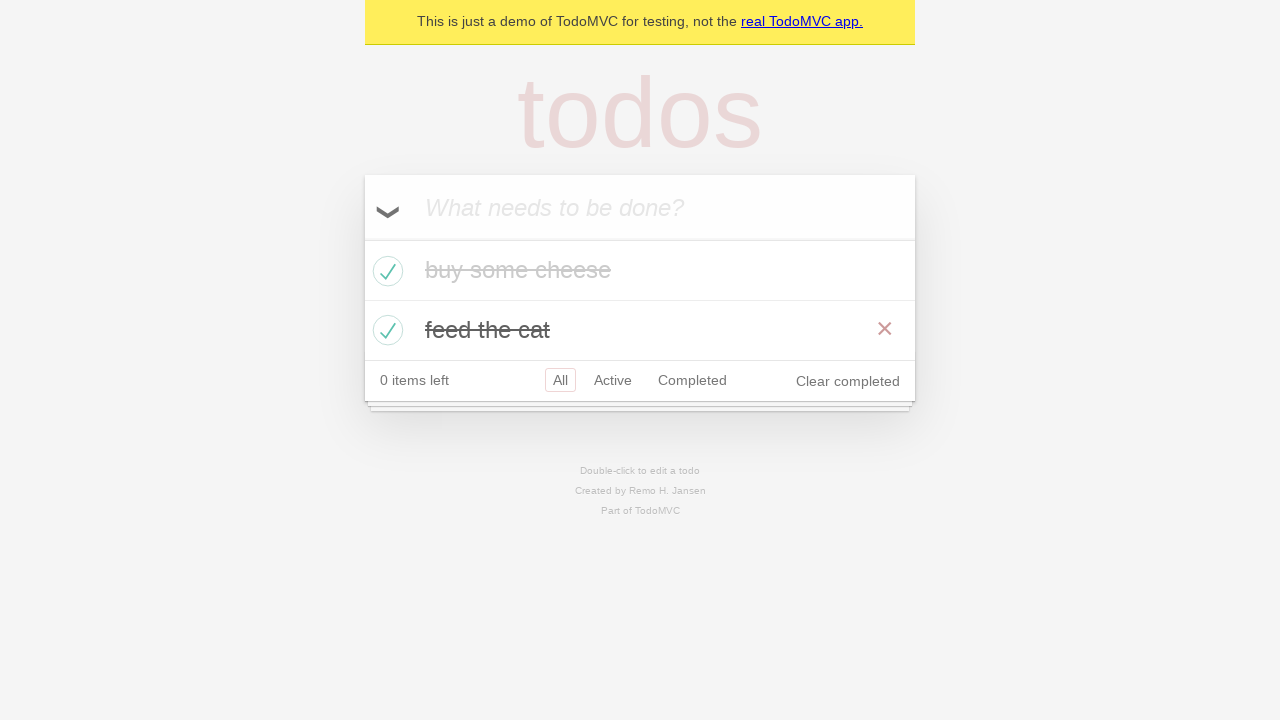

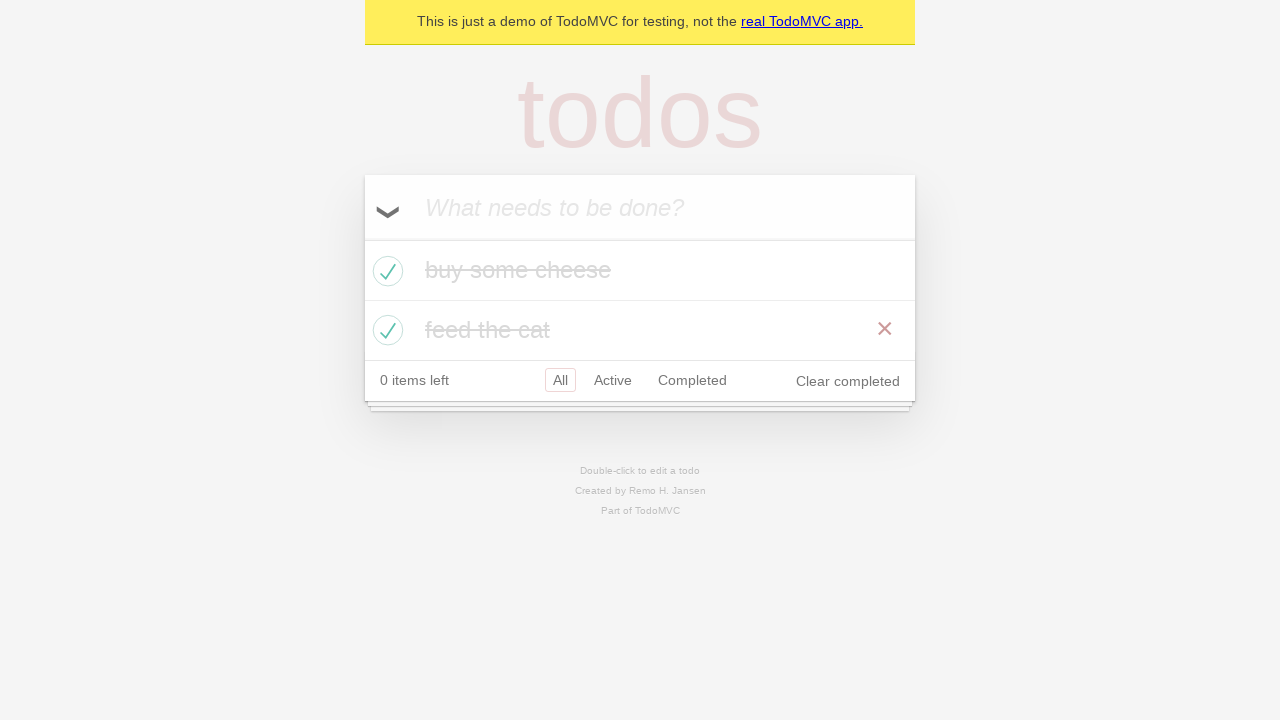